Tests opening a modal window by navigating to the modal page and clicking the open modal button

Starting URL: https://formy-project.herokuapp.com

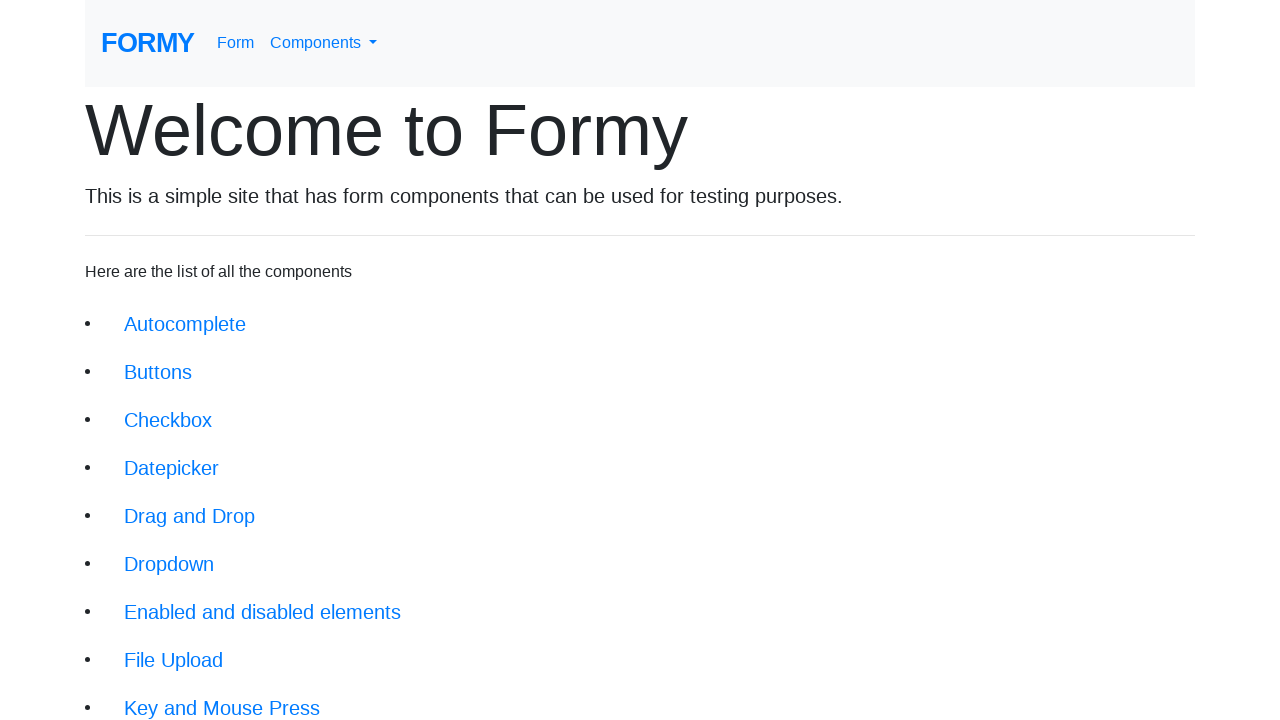

Clicked on modal link to navigate to modal page at (151, 504) on xpath=//li/a[@href='/modal']
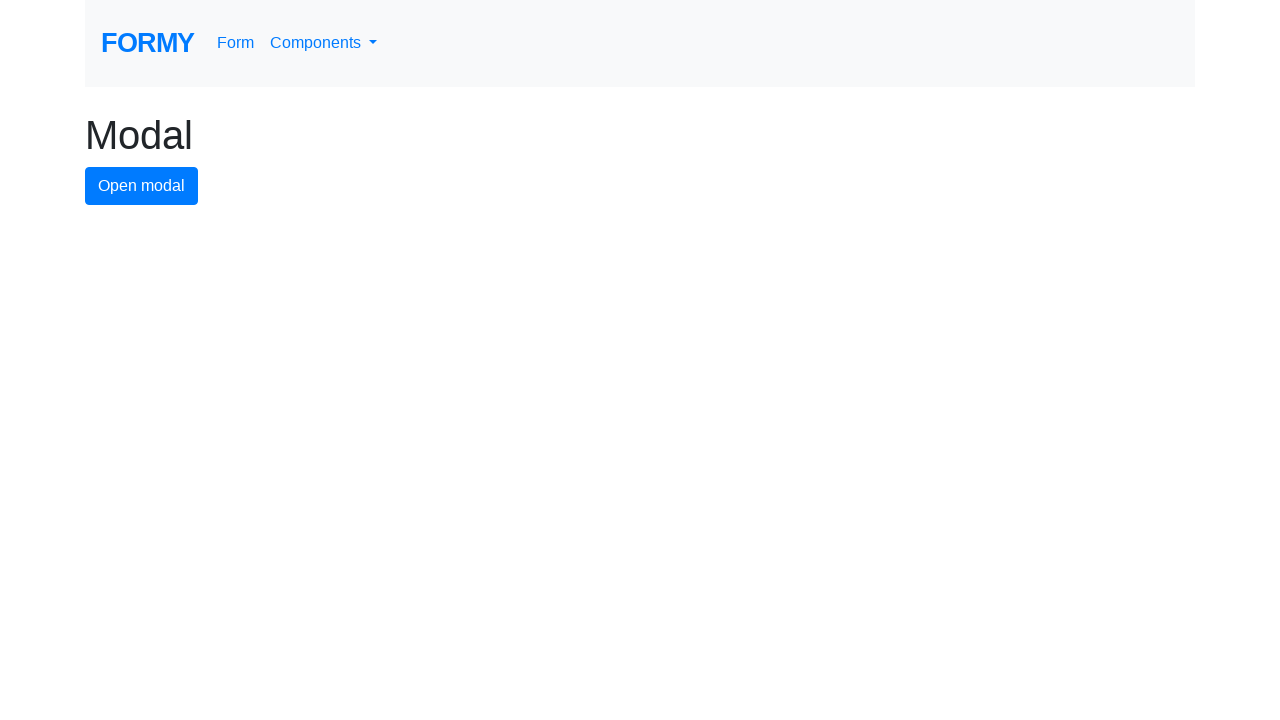

Clicked button to open the modal window at (142, 186) on xpath=//button[@id='modal-button']
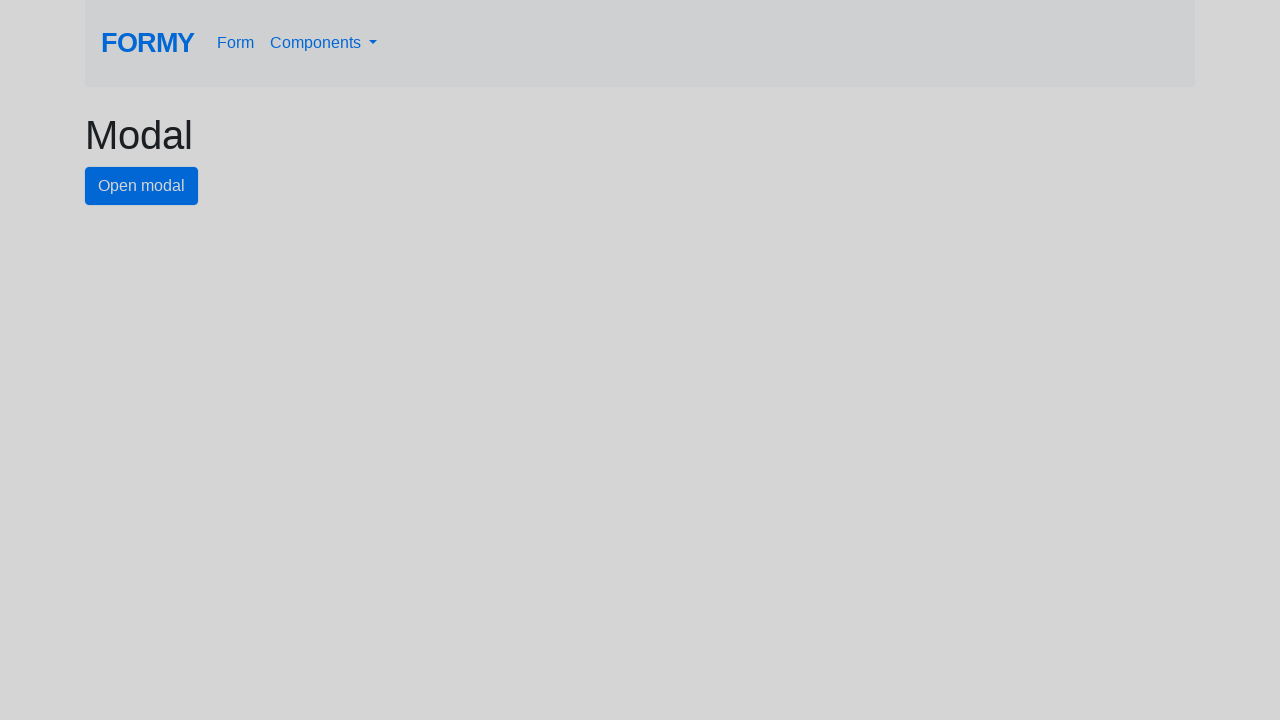

Modal window appeared with heading element
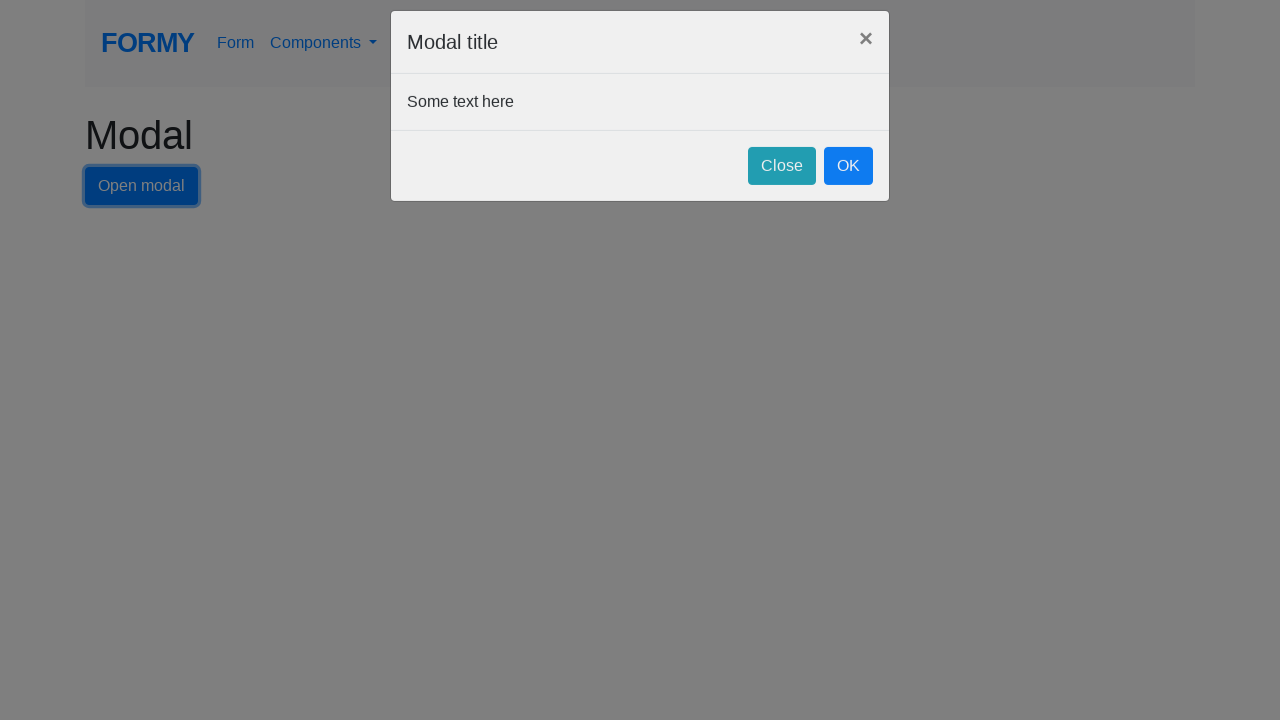

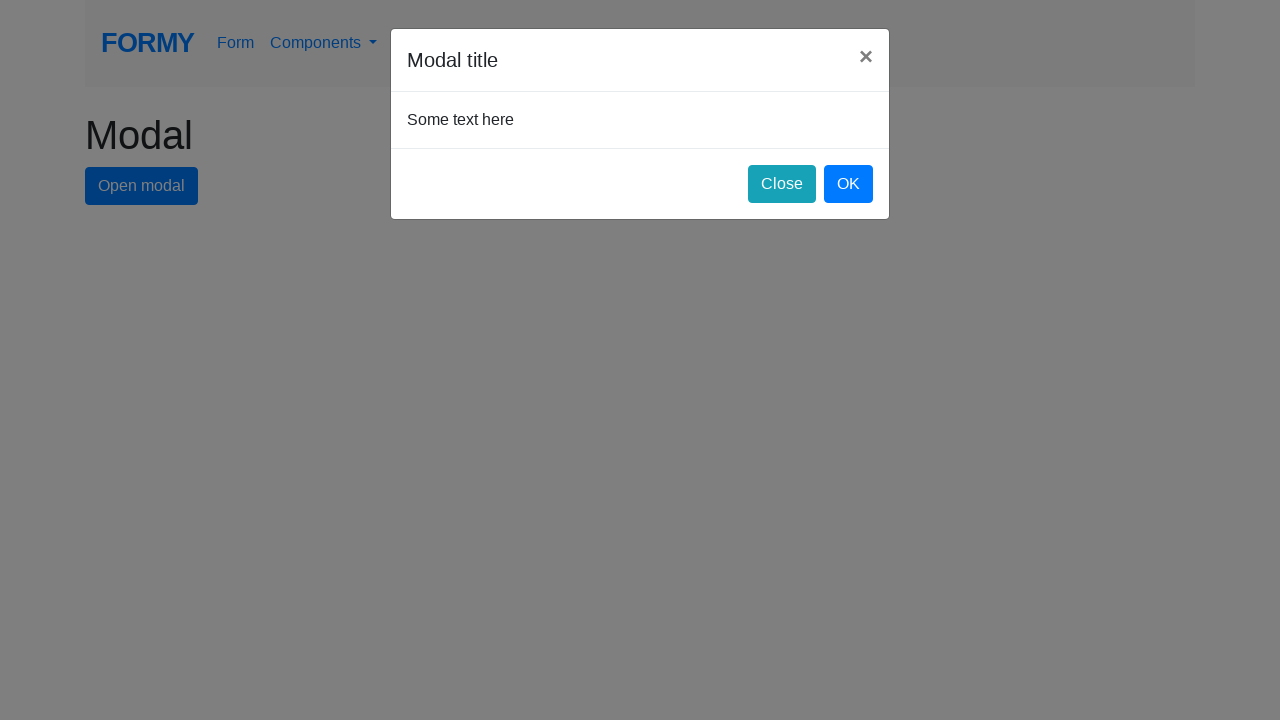